Tests an incorrect/incomplete payment transaction flow by adding a product to cart, switching to the checkout iframe, selecting debit card payment, and clicking pay without entering payment details to verify error handling.

Starting URL: https://shopdemo.e-junkie.com/

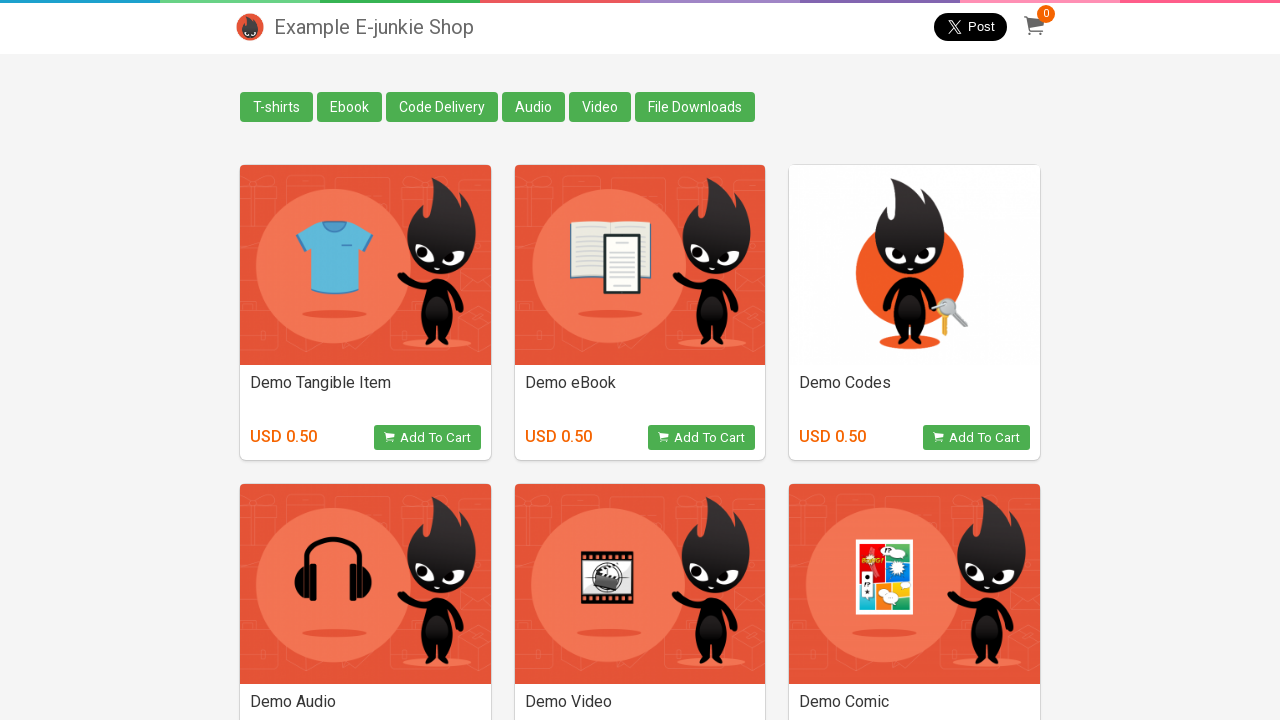

Clicked the second 'Add to Cart' button at (702, 438) on (//button[@class='view_product'])[2]
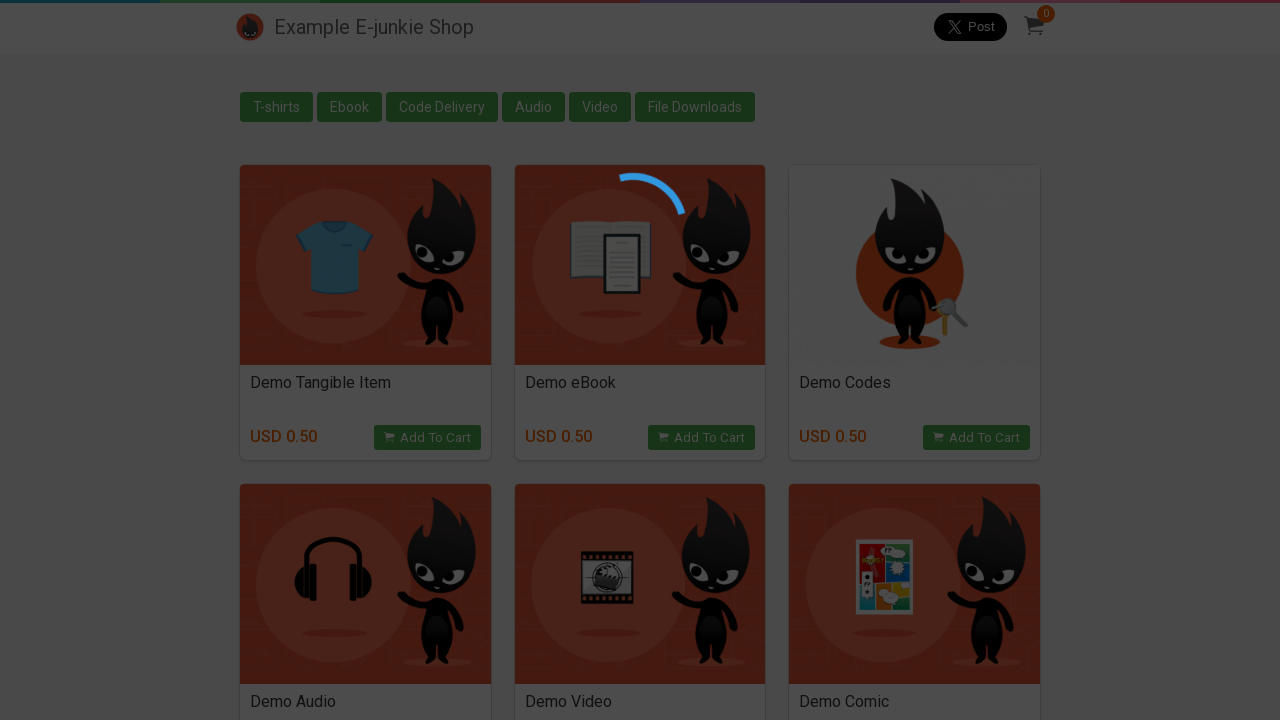

Located checkout iframe
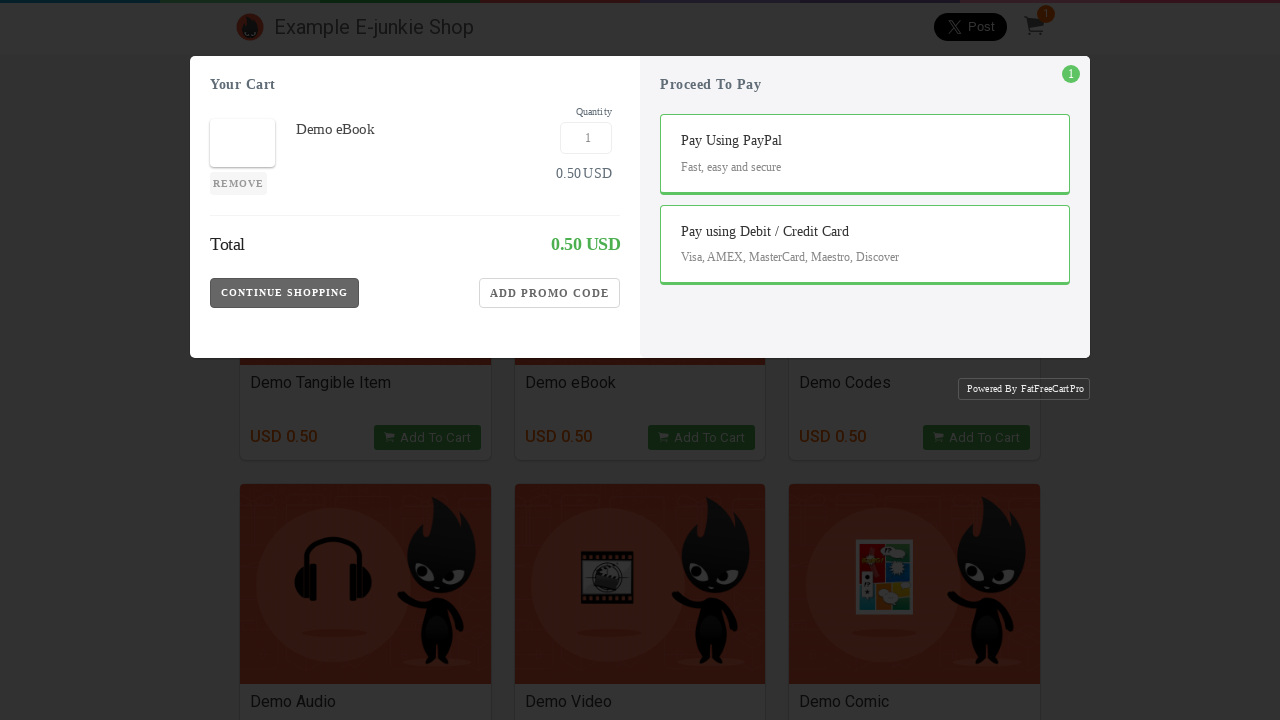

Waited for product name element to load
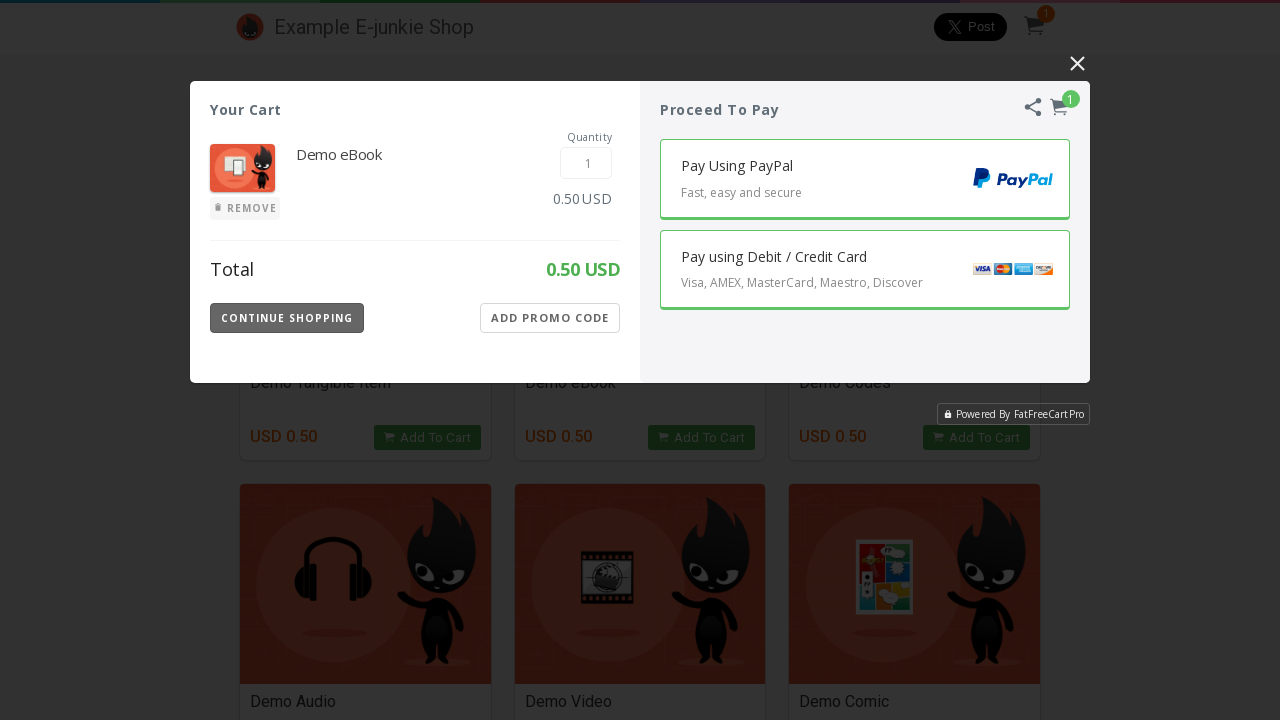

Verified product name is 'Demo eBook'
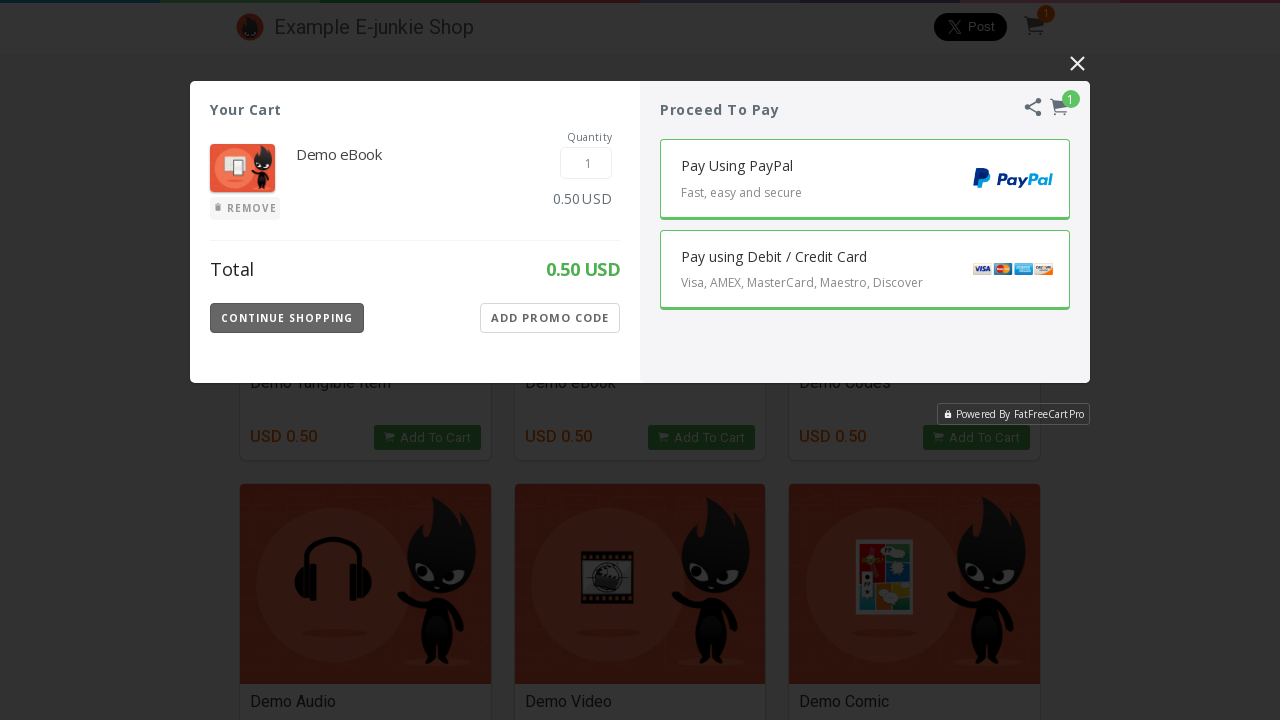

Selected debit card payment option at (865, 270) on iframe.EJIframeV3.EJOverlayV3 >> internal:control=enter-frame >> button[data-opt
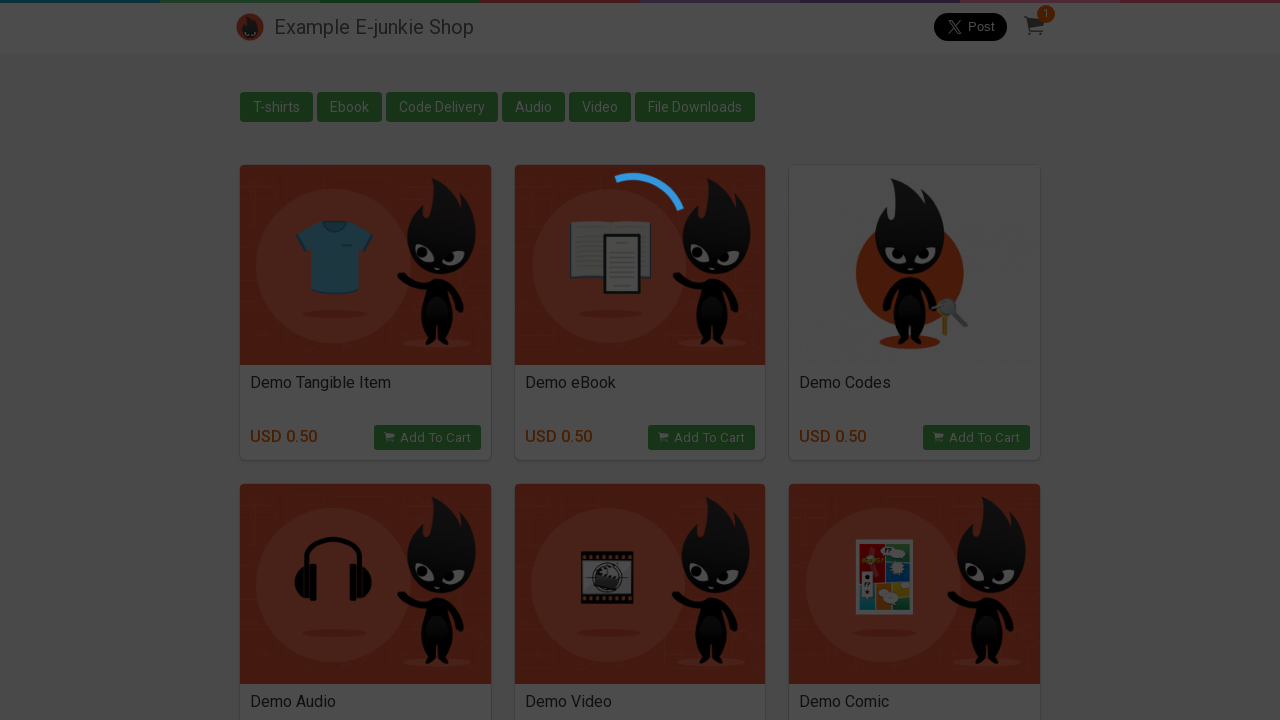

Clicked pay button without entering payment details at (865, 293) on iframe.EJIframeV3.EJOverlayV3 >> internal:control=enter-frame >> button.Pay-Butt
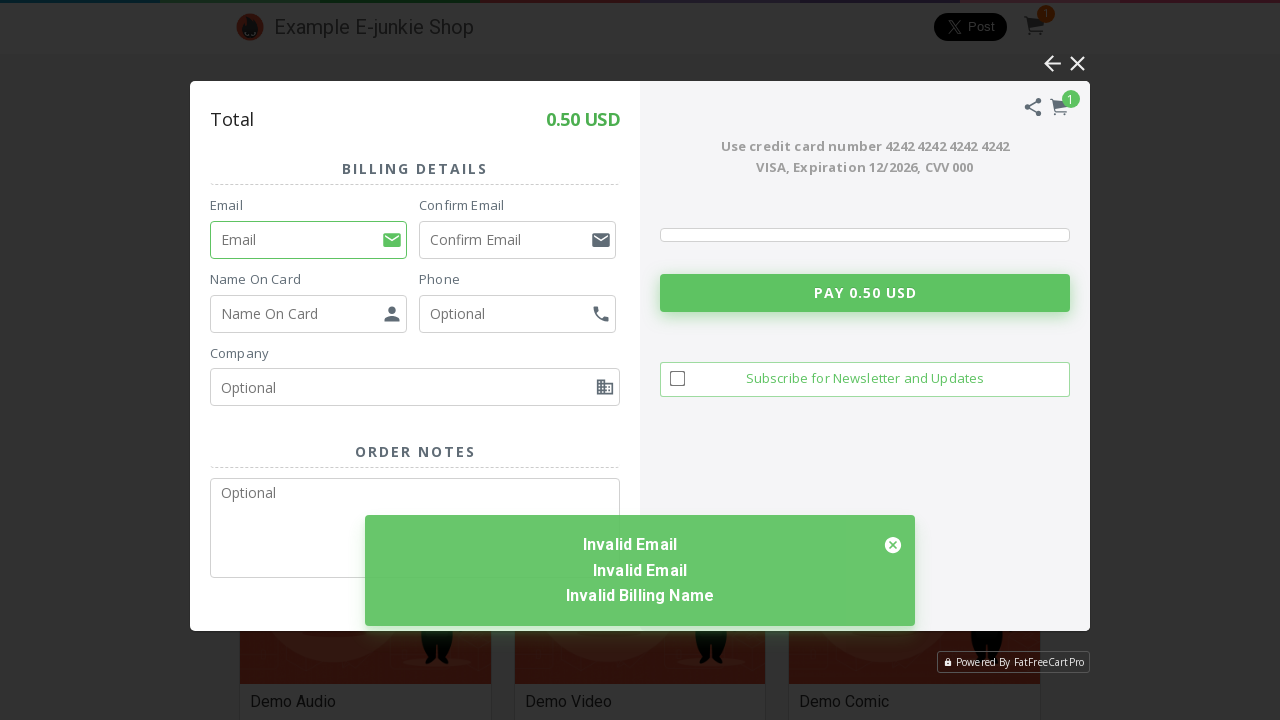

Error message appeared in SnackBar
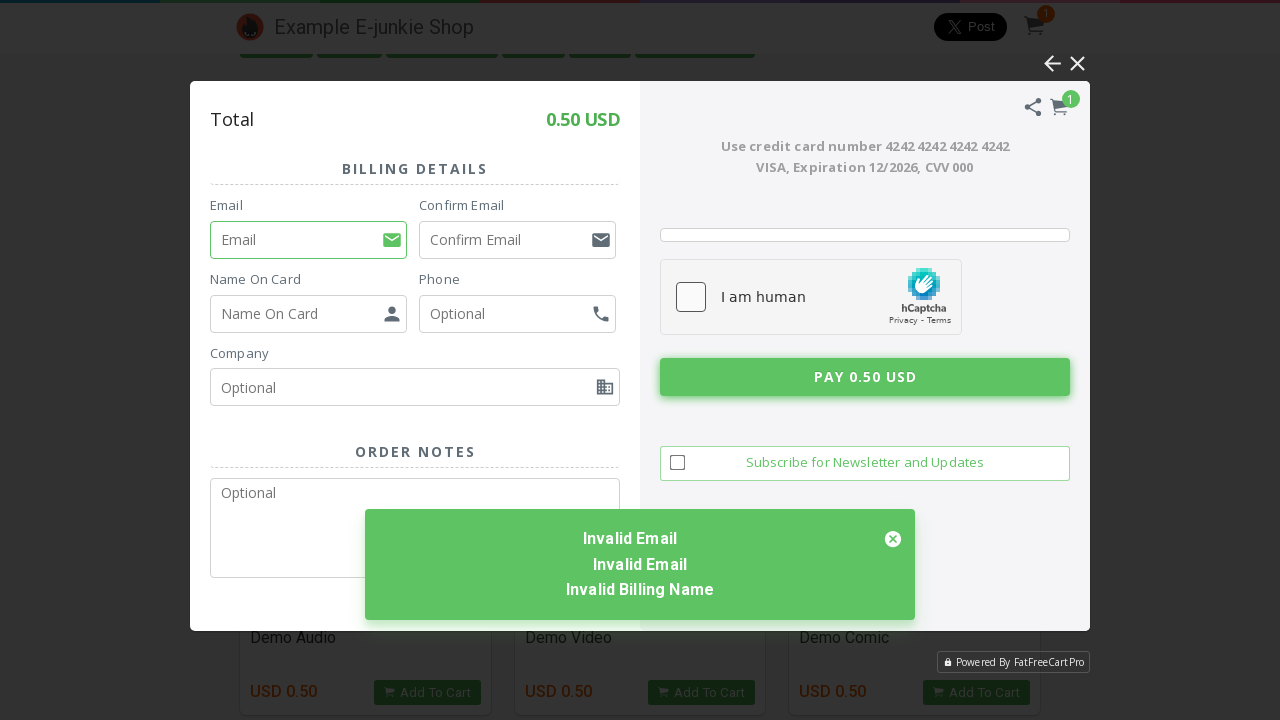

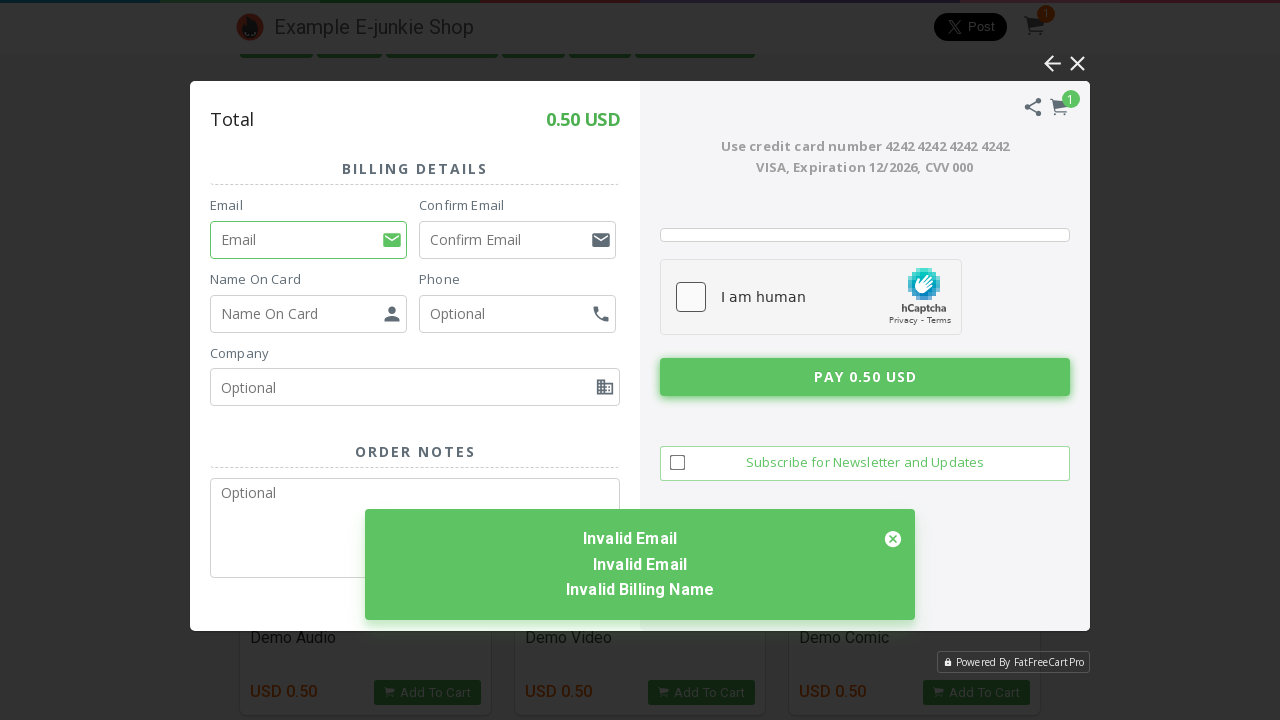